Tests mouse operations on a website menu by hovering over each main menu item, then performing a hover with coordinates offset and a right-click on a specific menu item.

Starting URL: https://www.globalsqa.com/demo-site/

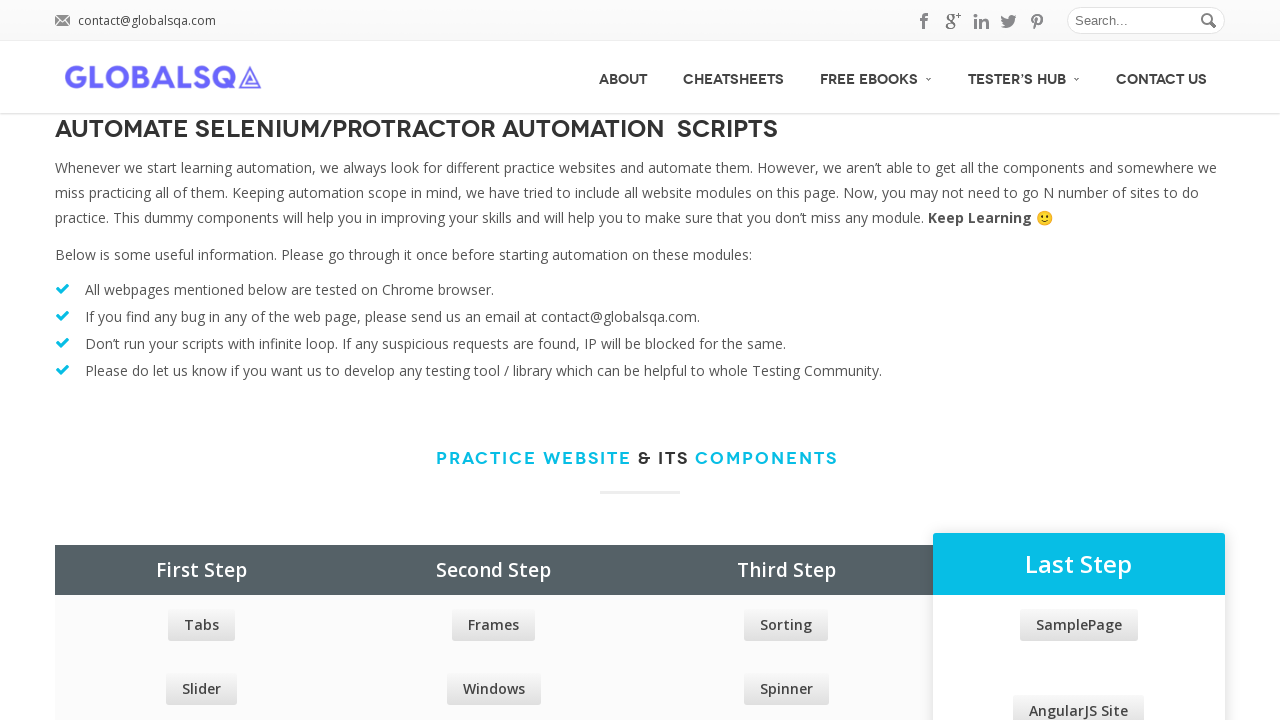

Navigated to https://www.globalsqa.com/demo-site/
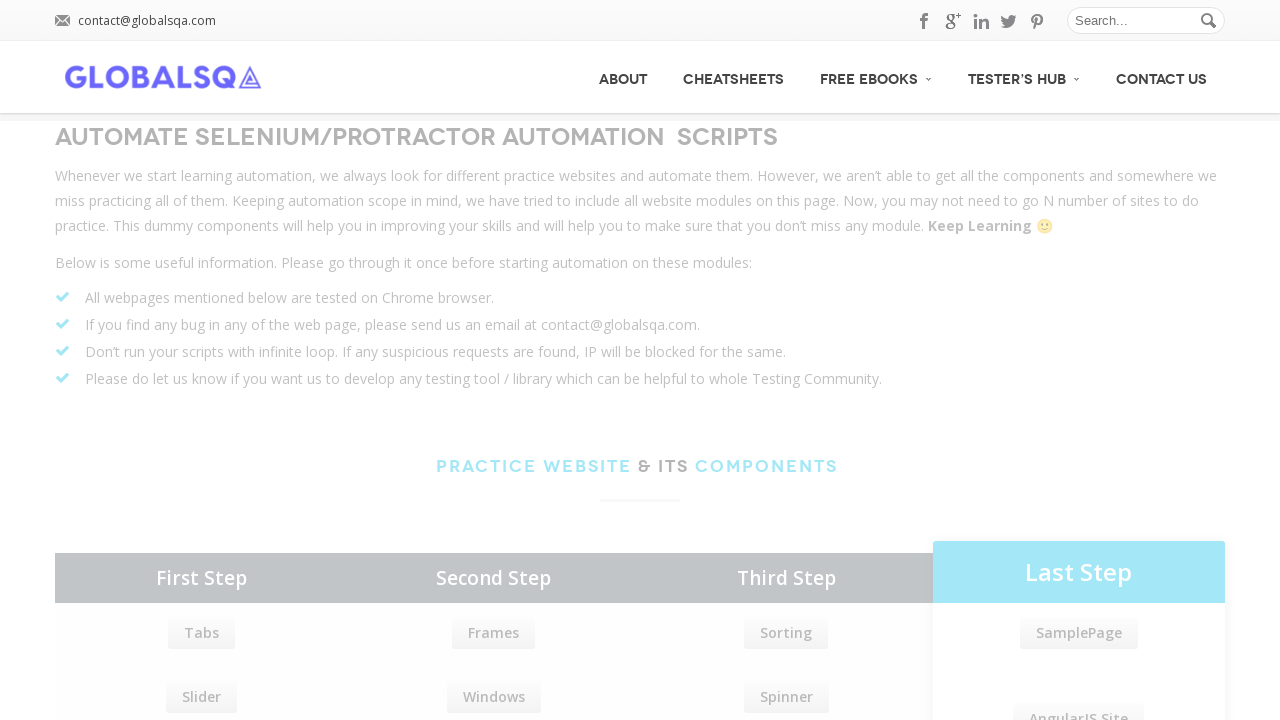

Found 5 main menu items
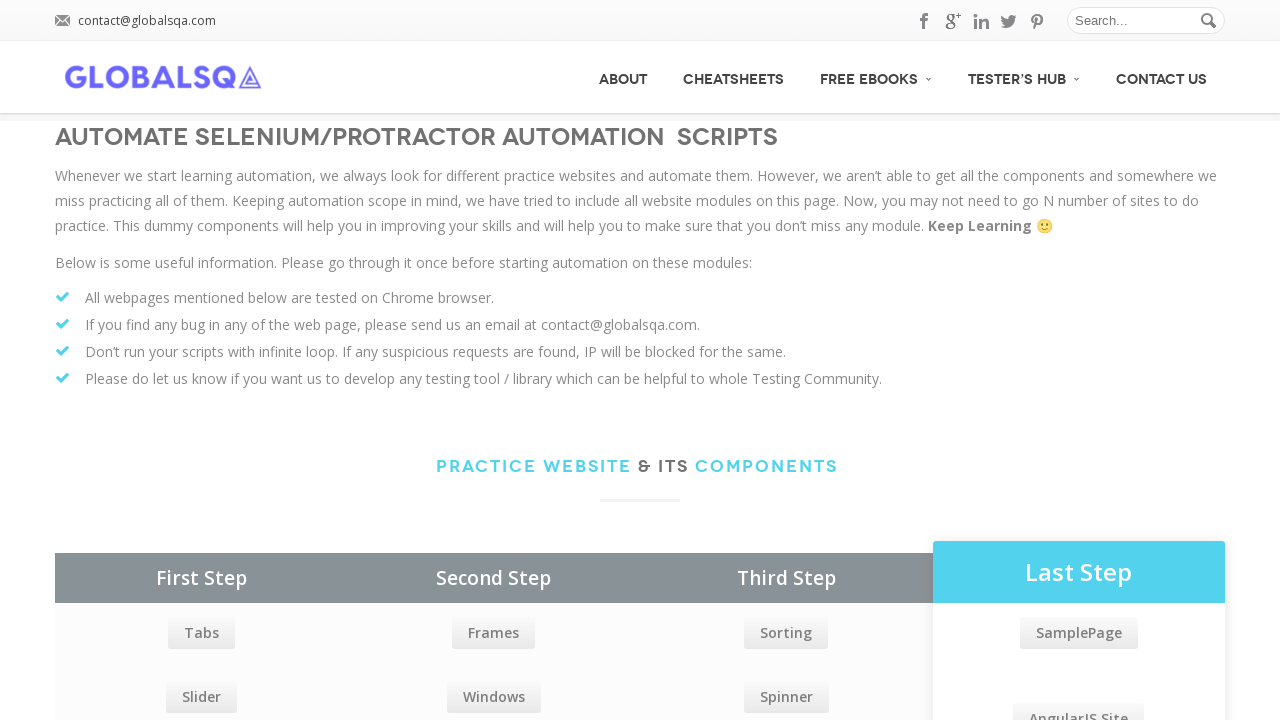

Hovered over menu item: About at (623, 77) on xpath=//div[@id='menu']/ul/li/a >> nth=0
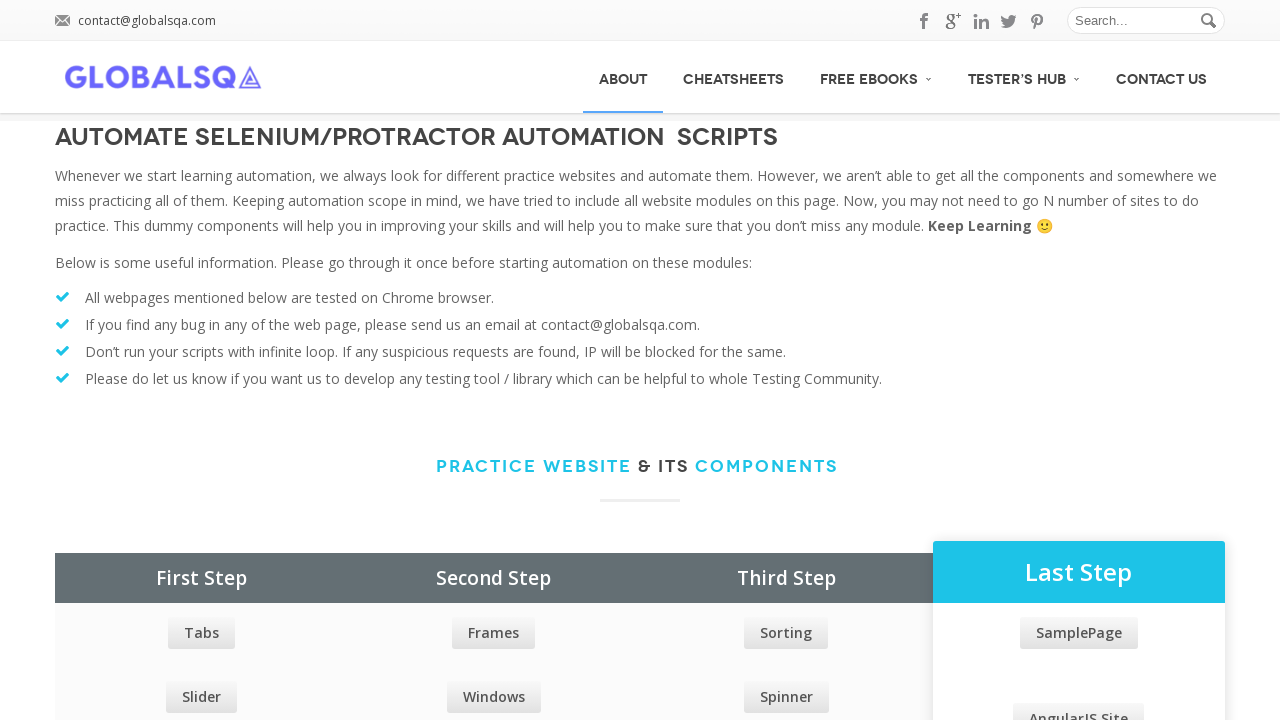

Waited 1000ms after hover
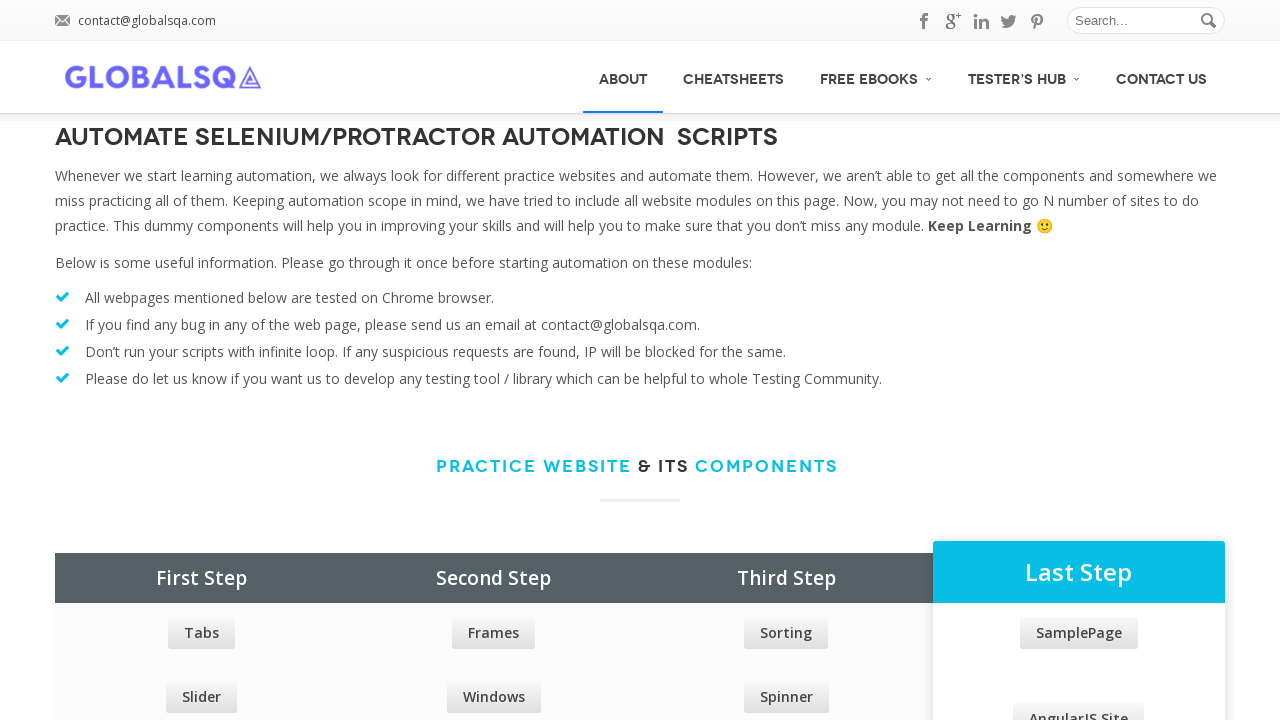

Hovered over menu item: CheatSheets at (734, 77) on xpath=//div[@id='menu']/ul/li/a >> nth=1
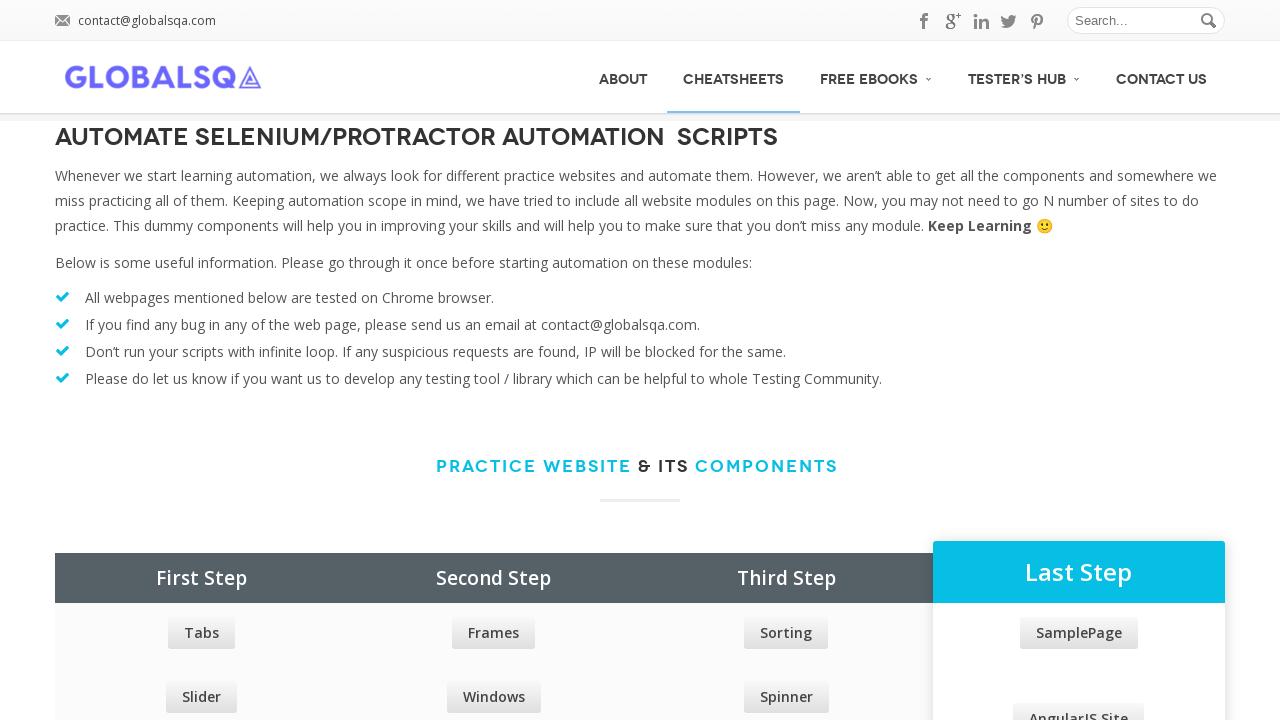

Waited 1000ms after hover
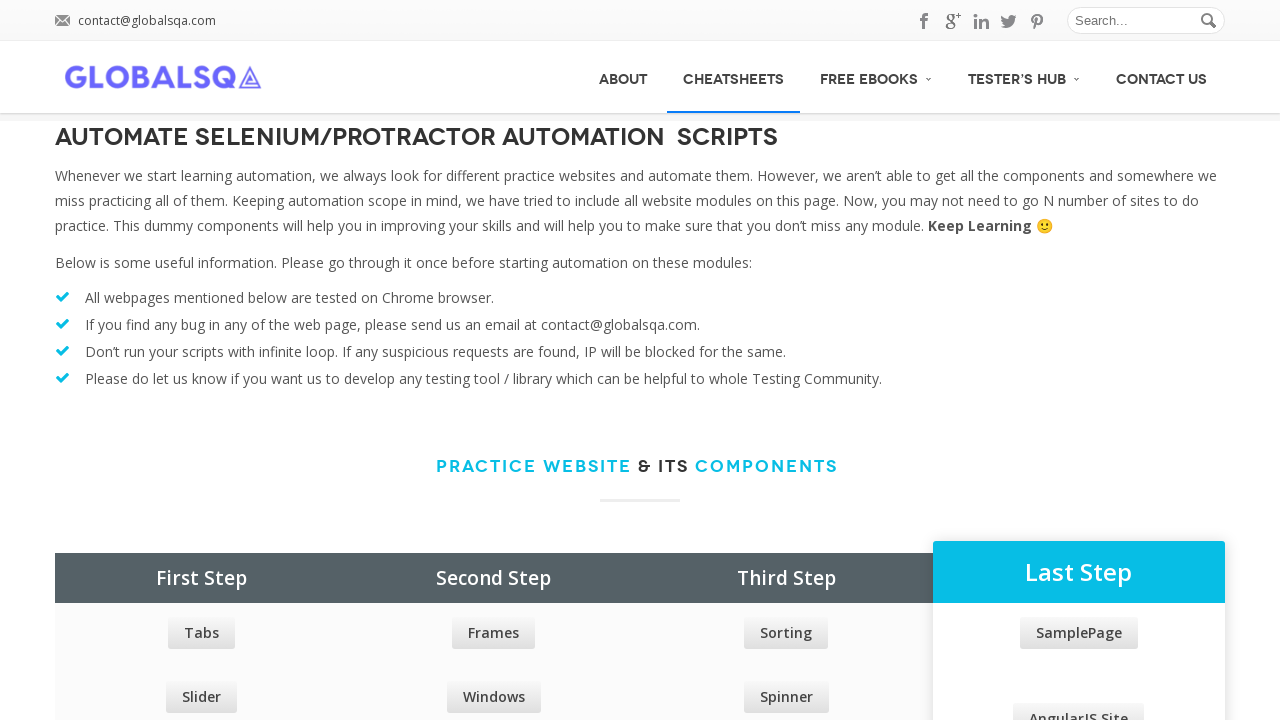

Hovered over menu item: Free Ebooks at (876, 76) on xpath=//div[@id='menu']/ul/li/a >> nth=2
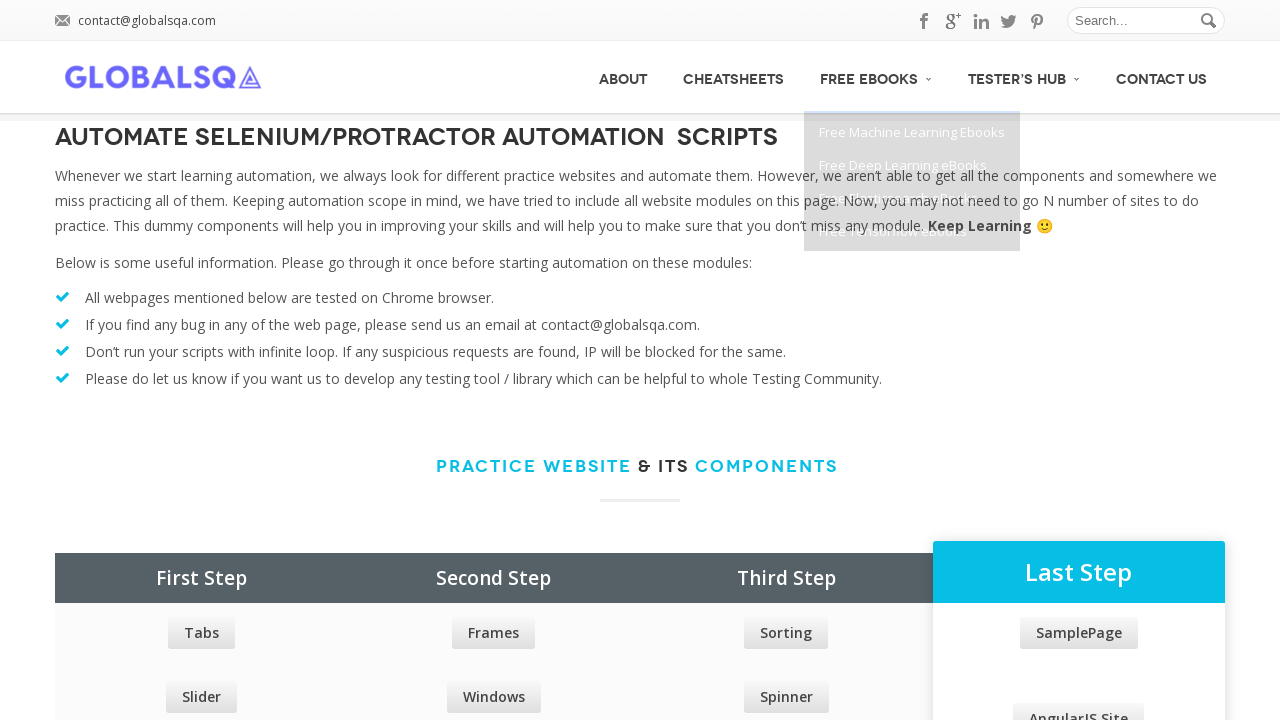

Waited 1000ms after hover
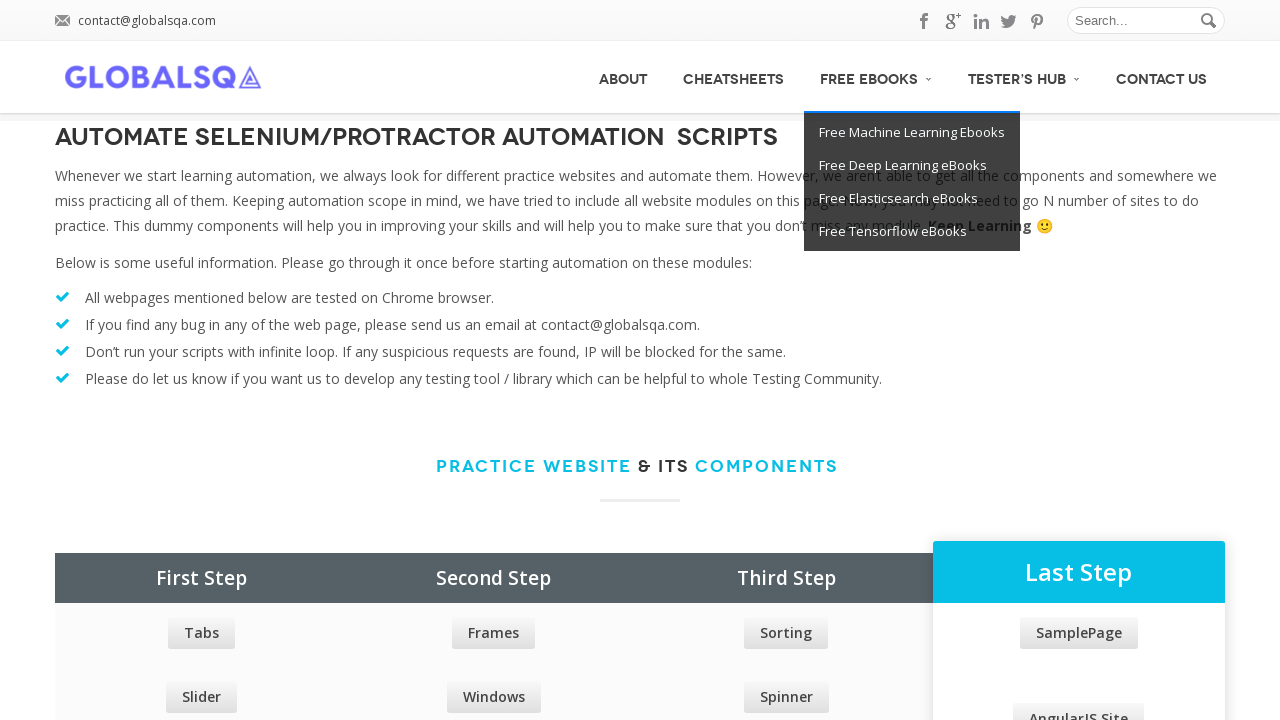

Hovered over menu item: Tester’s Hub at (1024, 76) on xpath=//div[@id='menu']/ul/li/a >> nth=3
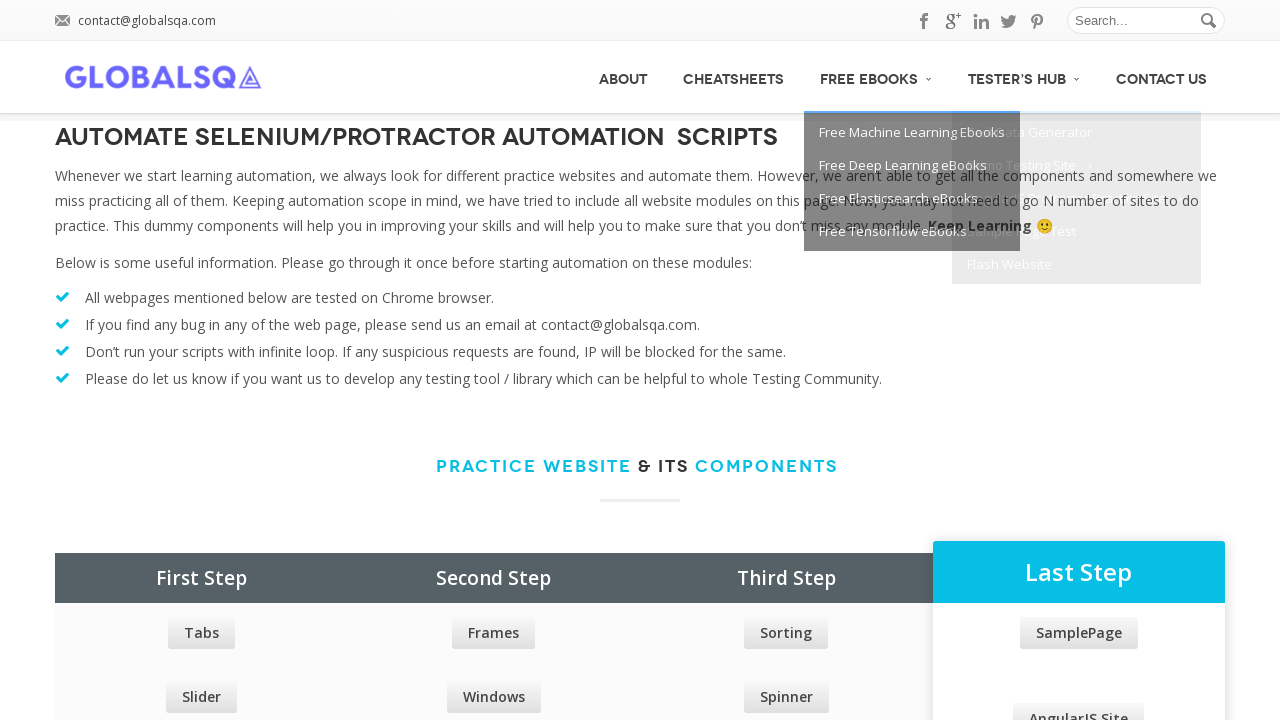

Waited 1000ms after hover
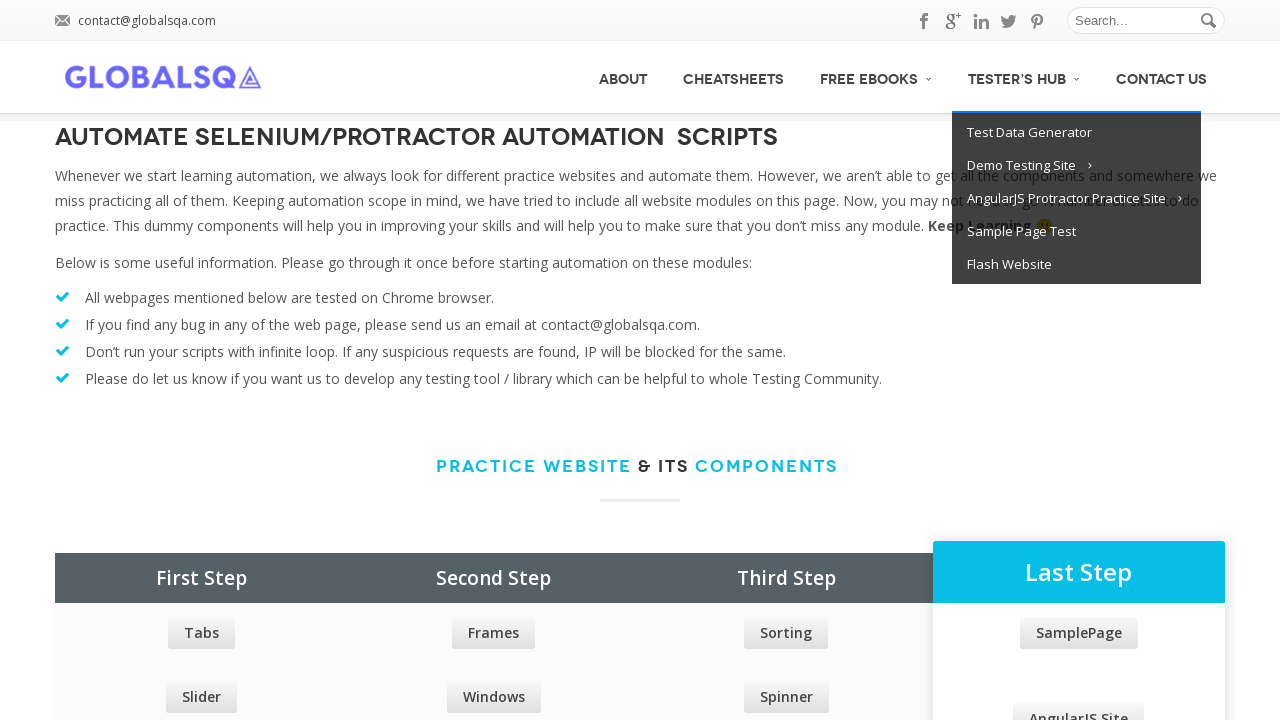

Hovered over menu item: Contact Us at (1162, 77) on xpath=//div[@id='menu']/ul/li/a >> nth=4
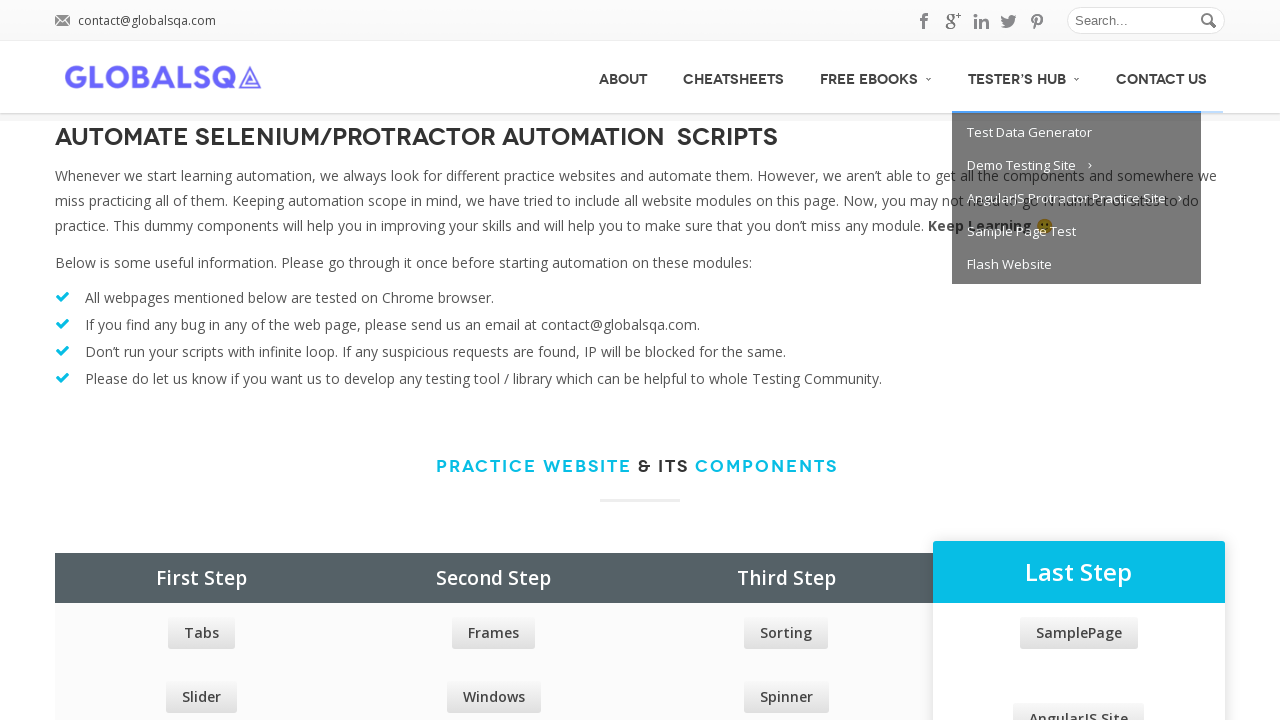

Waited 1000ms after hover
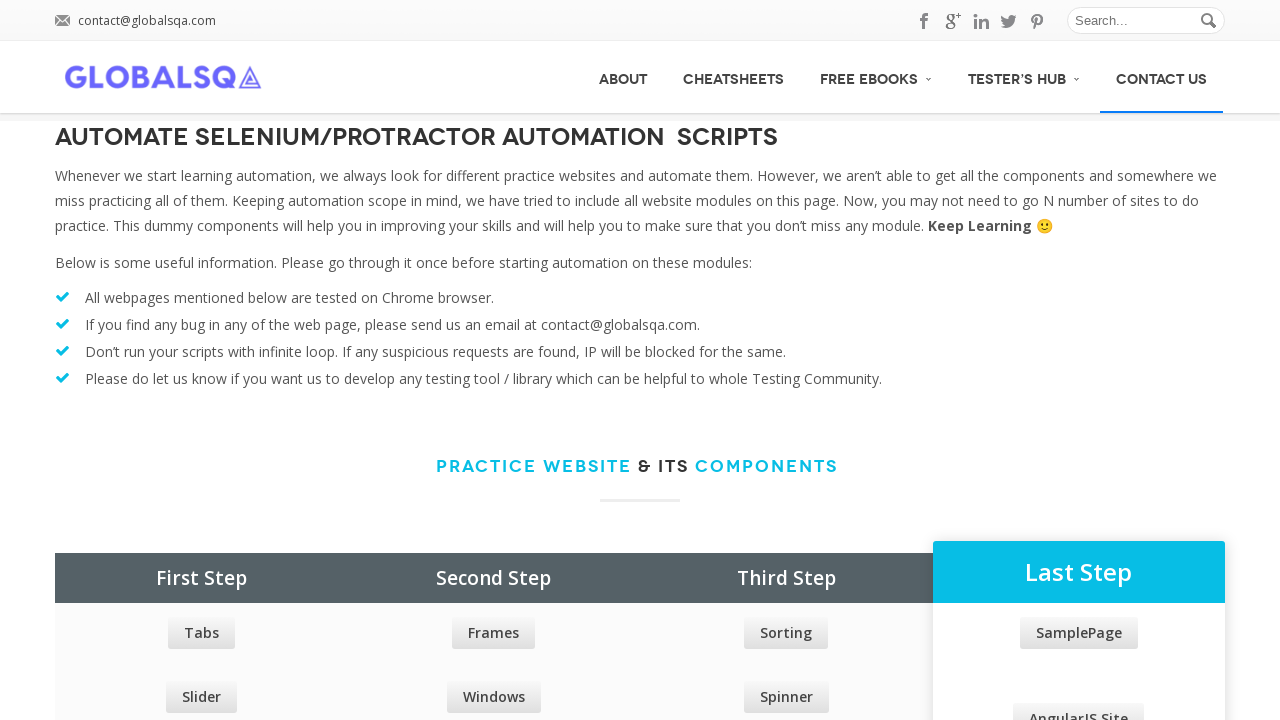

Hovered over menu item again: About at (623, 77) on xpath=//div[@id='menu']/ul/li/a >> nth=0
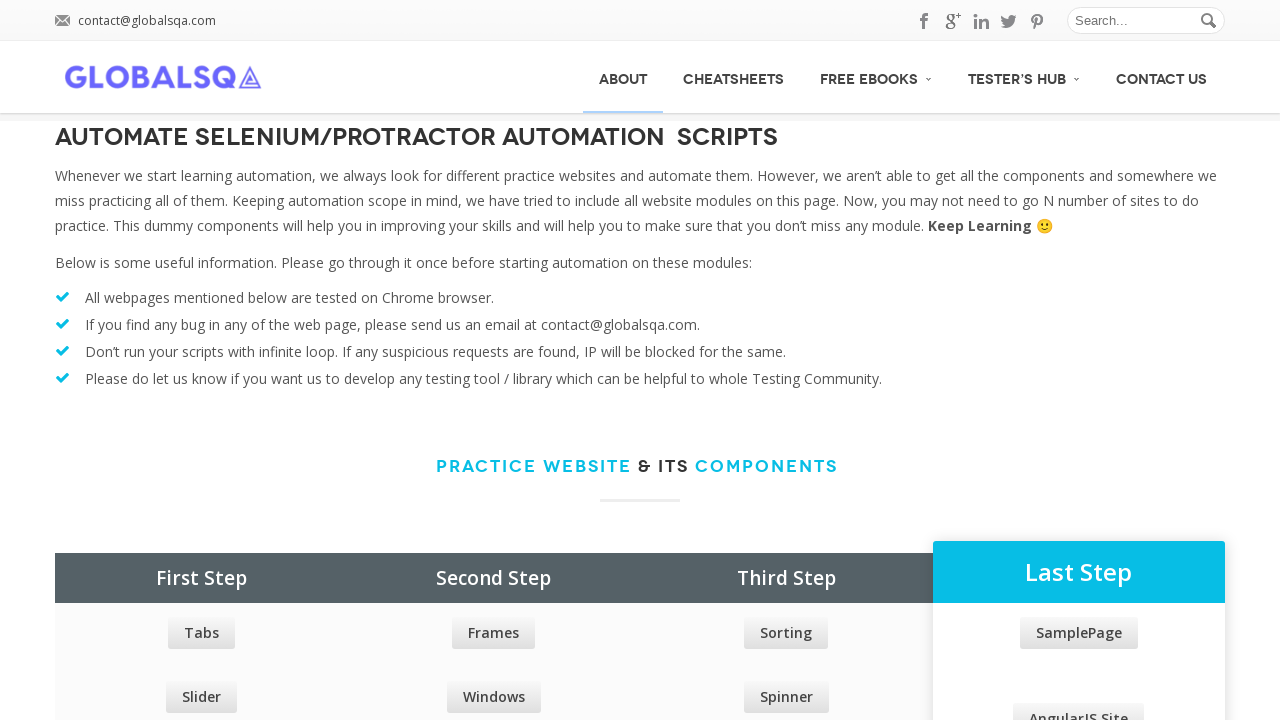

Waited 1000ms after hover
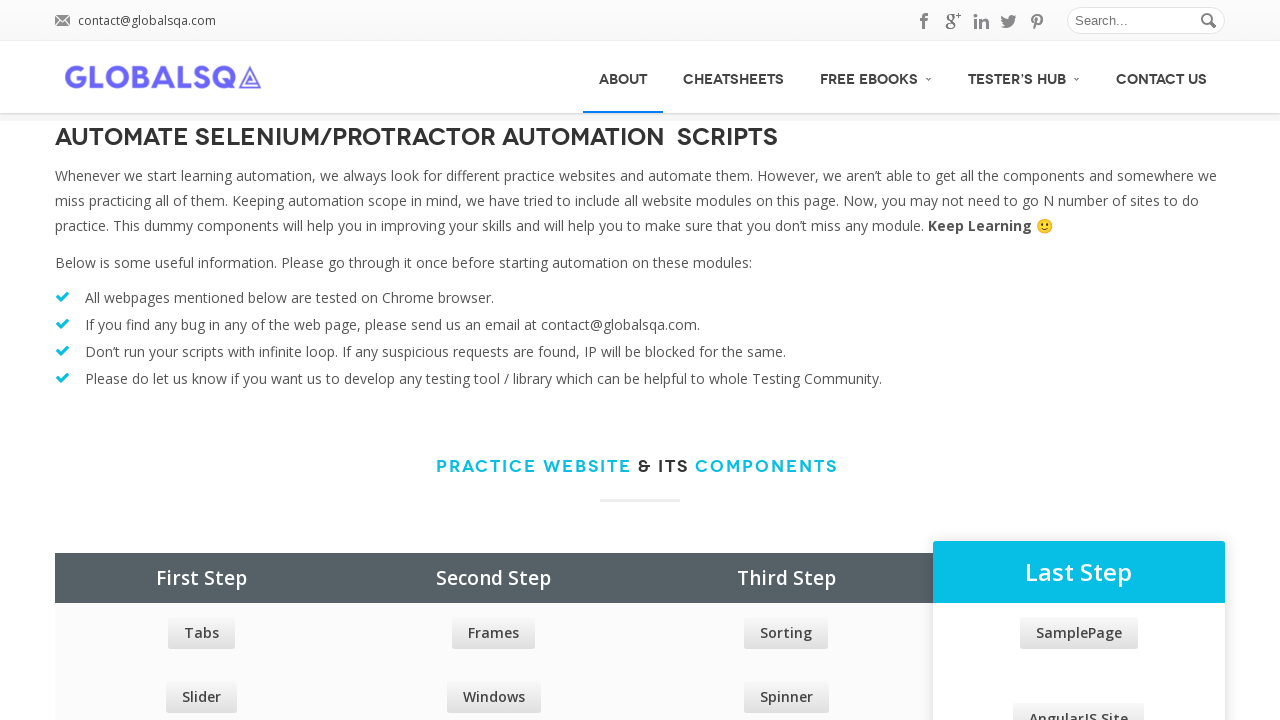

Hovered over menu item again: CheatSheets at (734, 77) on xpath=//div[@id='menu']/ul/li/a >> nth=1
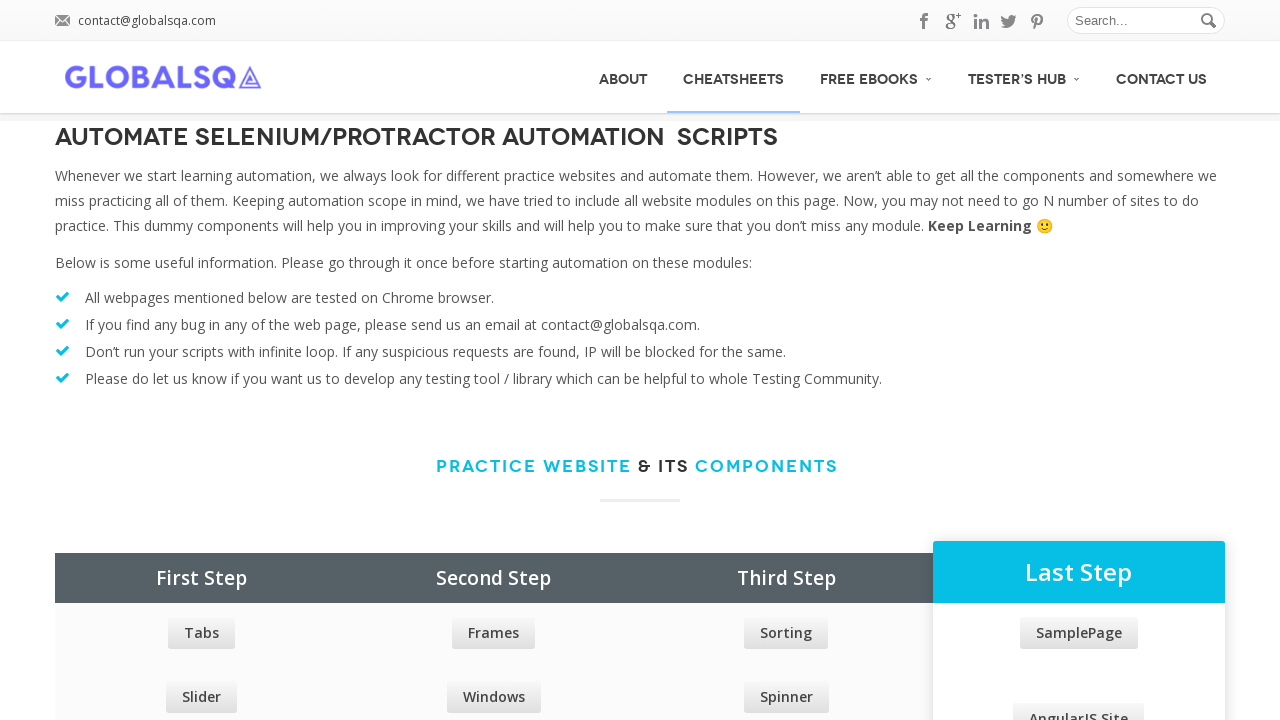

Waited 1000ms after hover
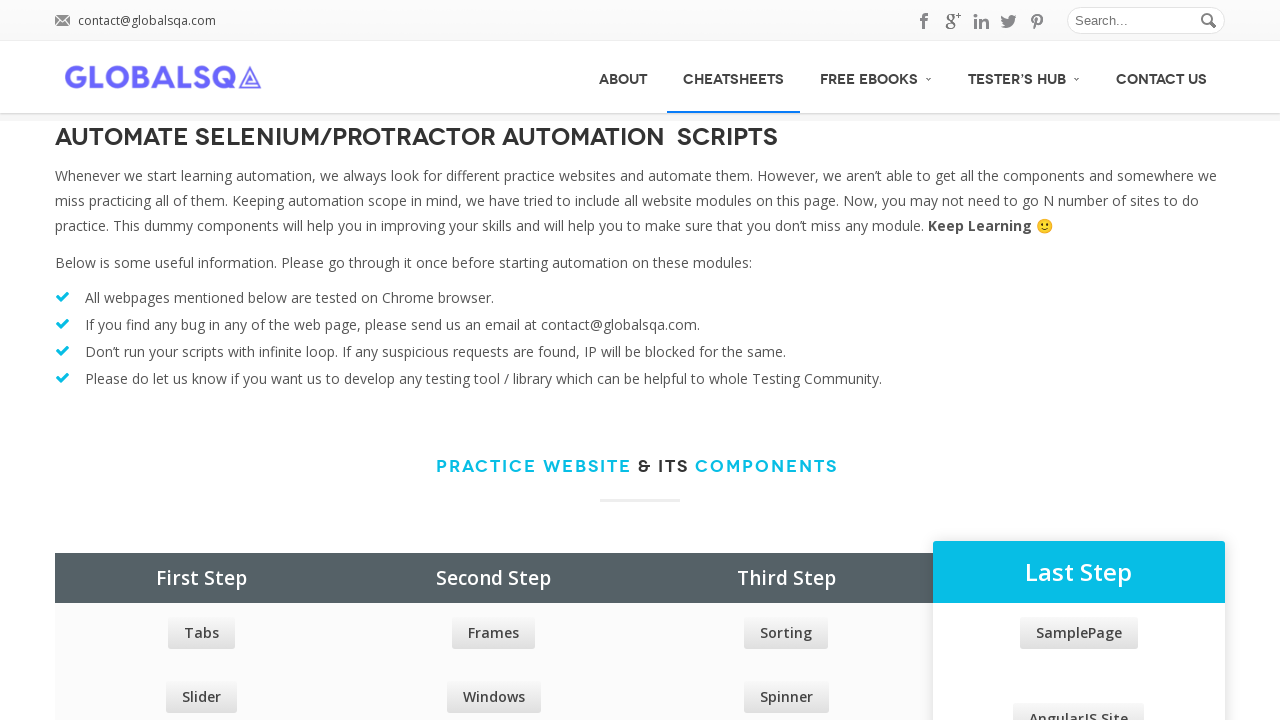

Hovered over menu item again: Free Ebooks at (876, 76) on xpath=//div[@id='menu']/ul/li/a >> nth=2
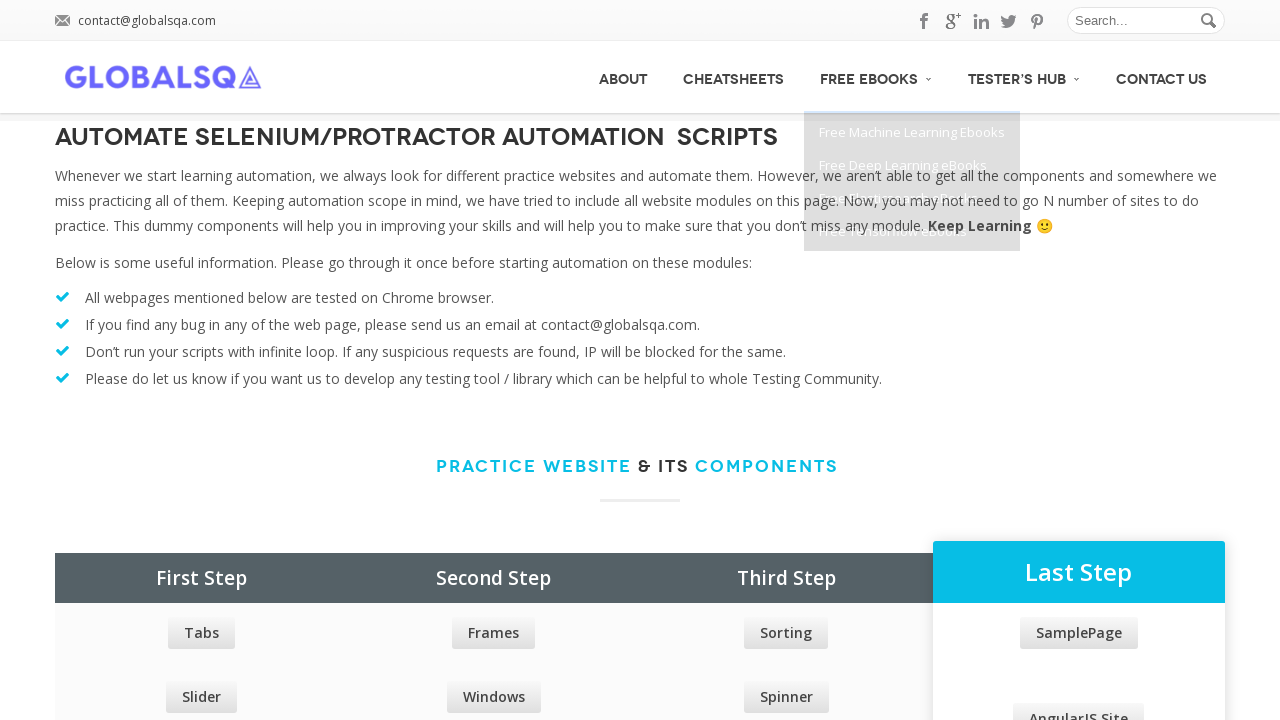

Waited 1000ms after hover
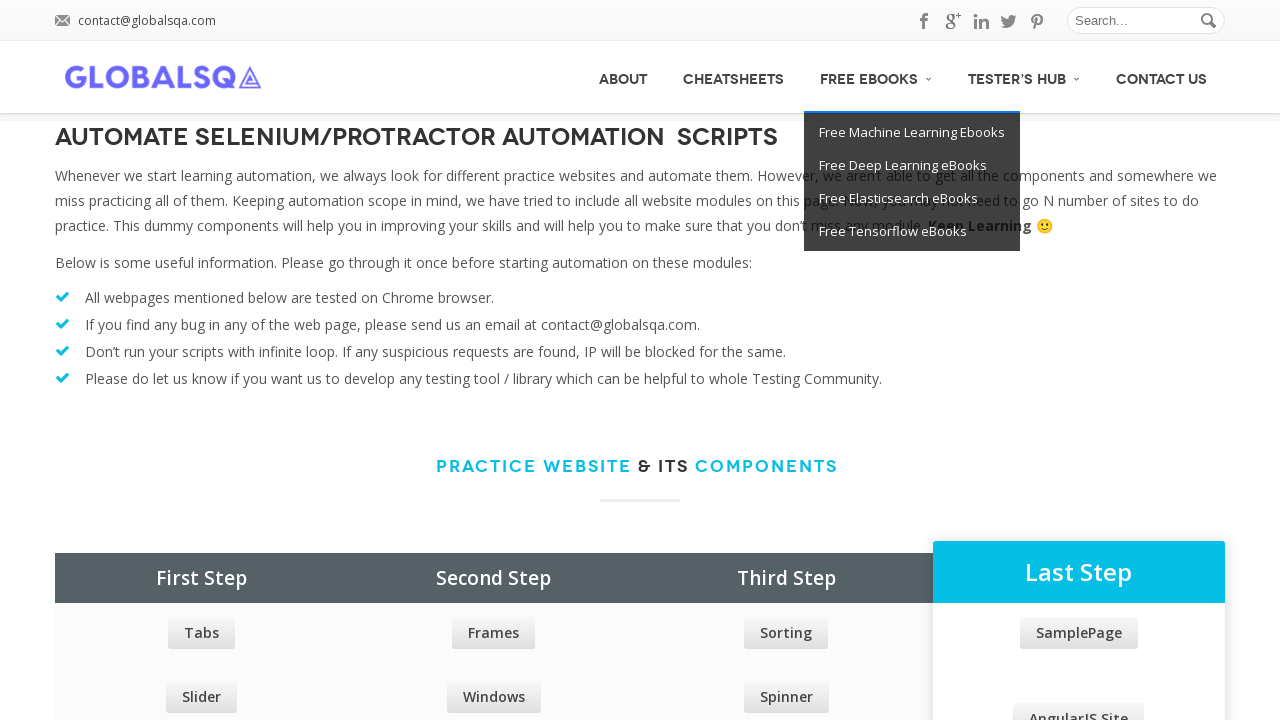

Hovered over menu item again: Tester’s Hub at (1024, 76) on xpath=//div[@id='menu']/ul/li/a >> nth=3
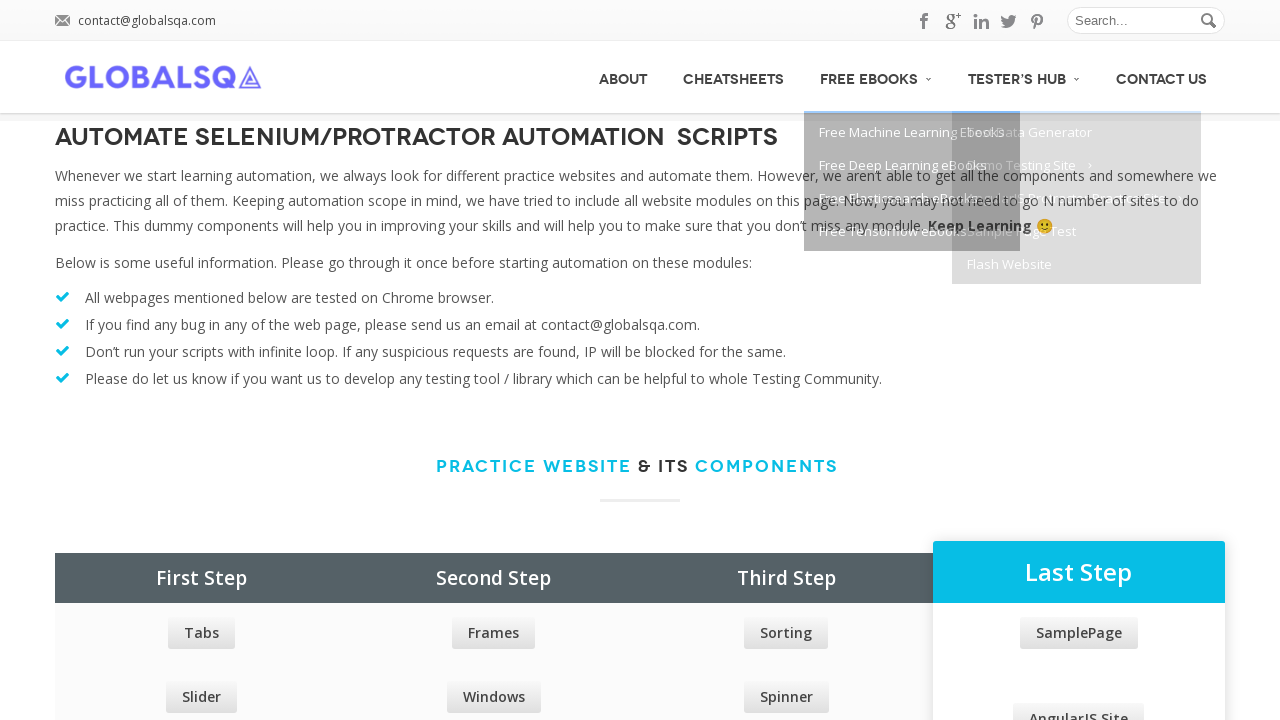

Waited 1000ms after hover
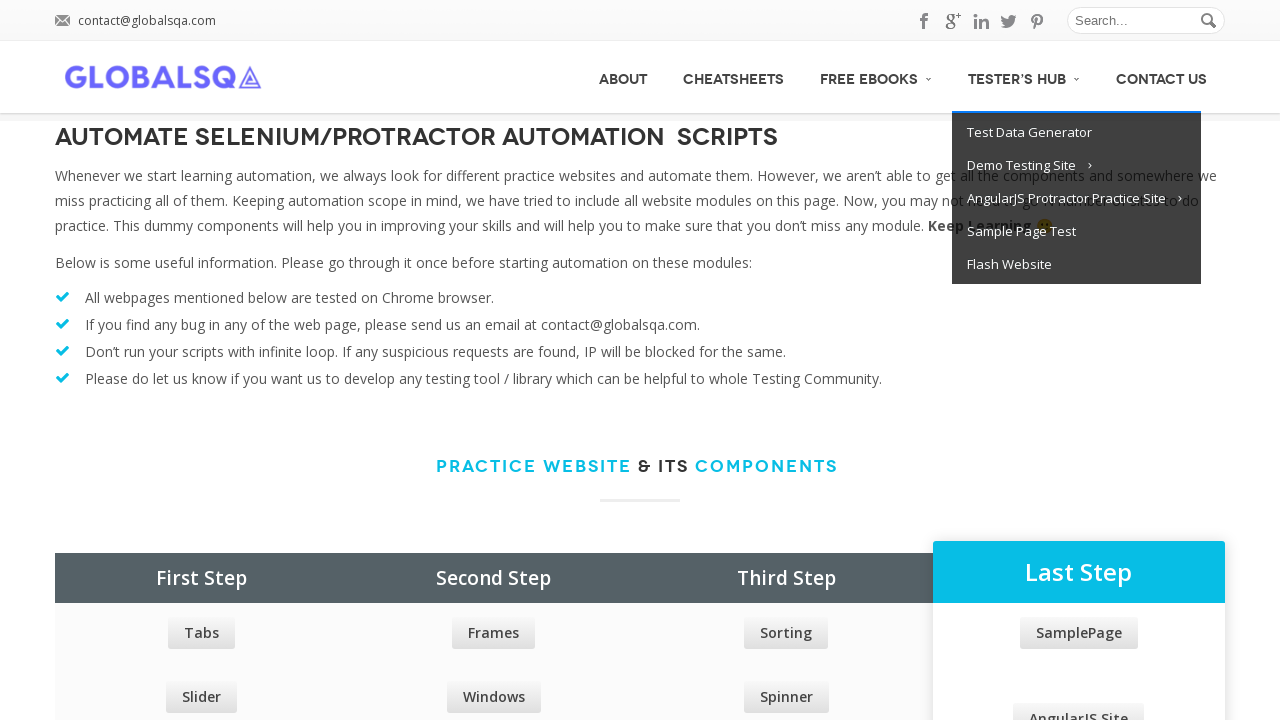

Hovered over menu item again: Contact Us at (1162, 77) on xpath=//div[@id='menu']/ul/li/a >> nth=4
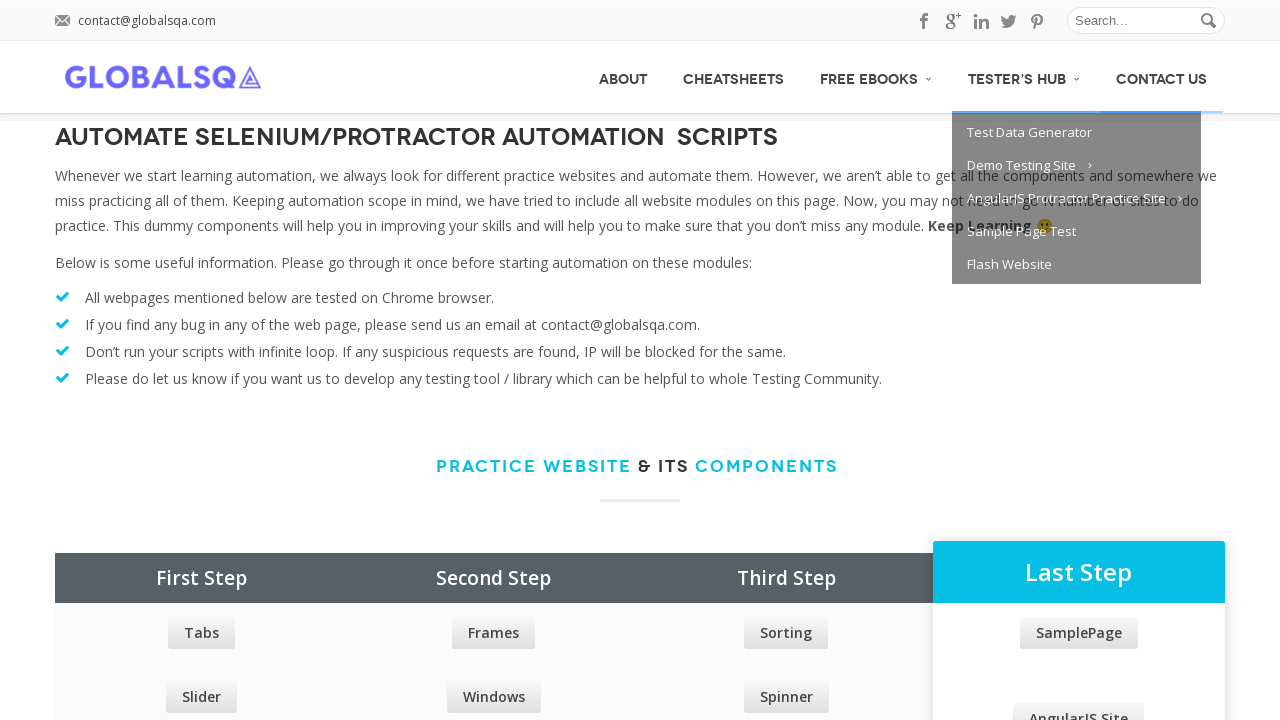

Waited 1000ms after hover
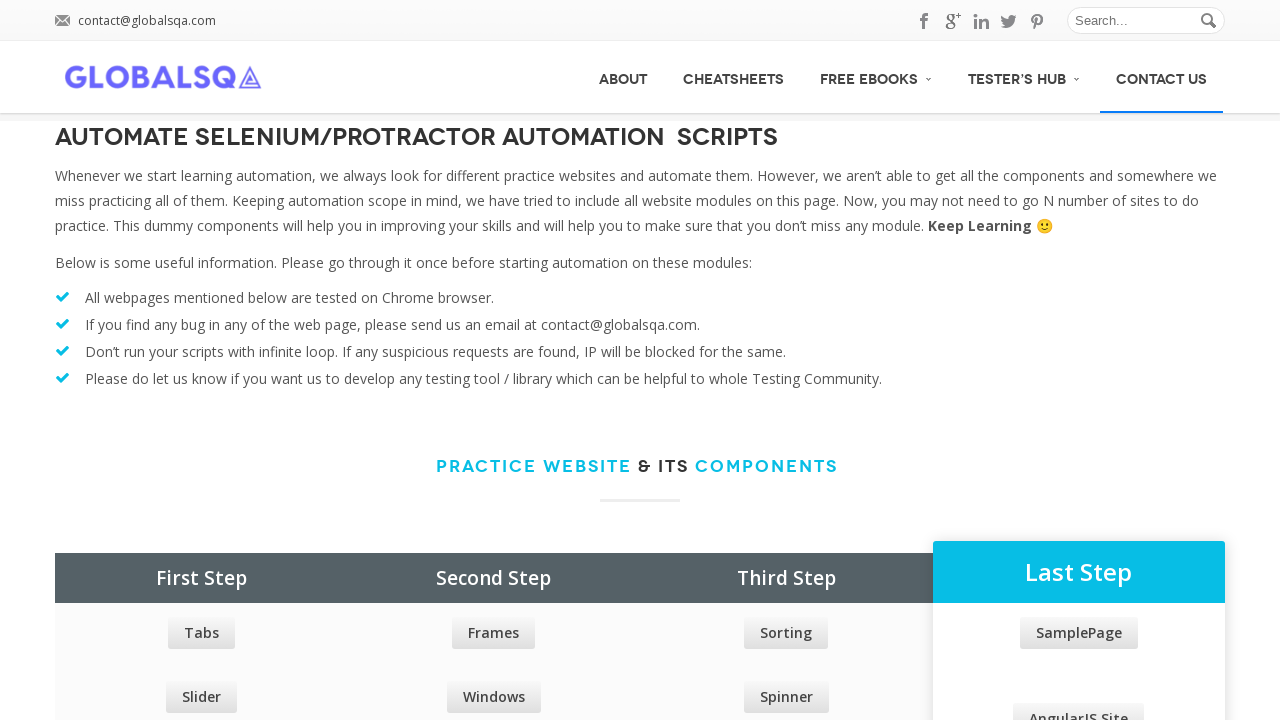

Selected second menu item: CheatSheets
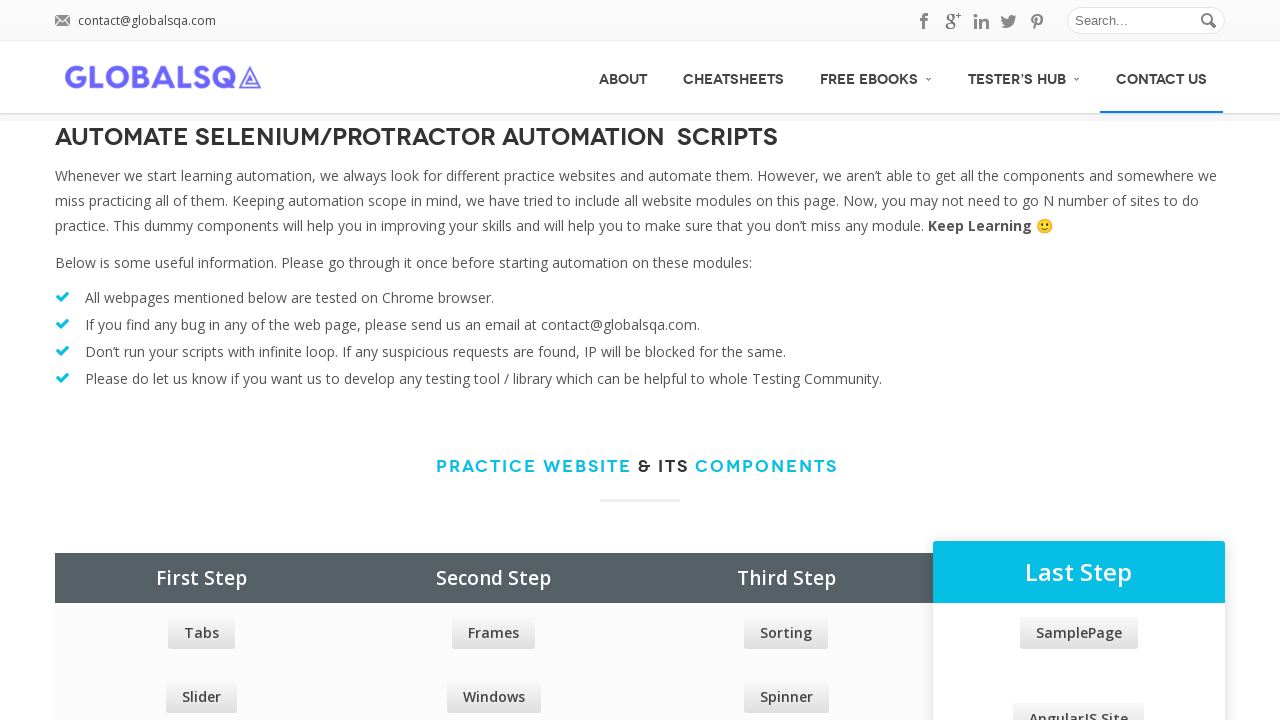

Got bounding box for second menu item
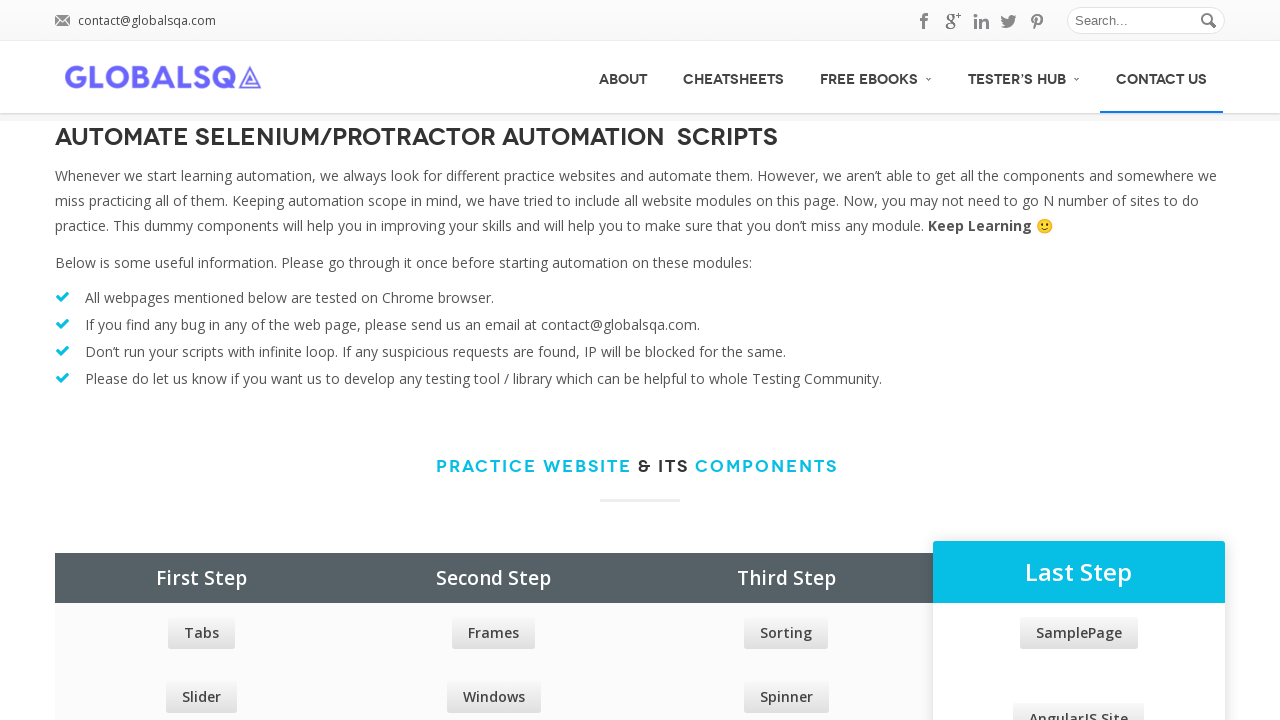

Moved mouse to offset position on second menu item (767, 77.0) at (767, 77)
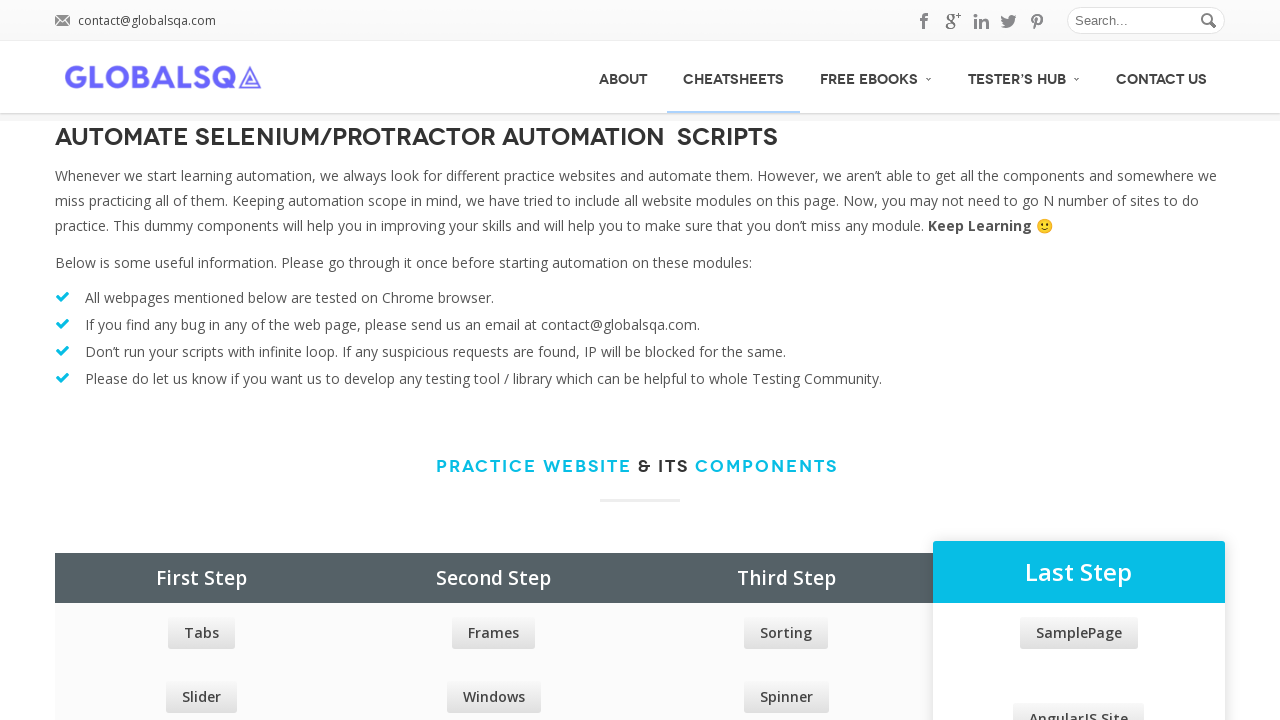

About to right-click on menu item: CheatSheets
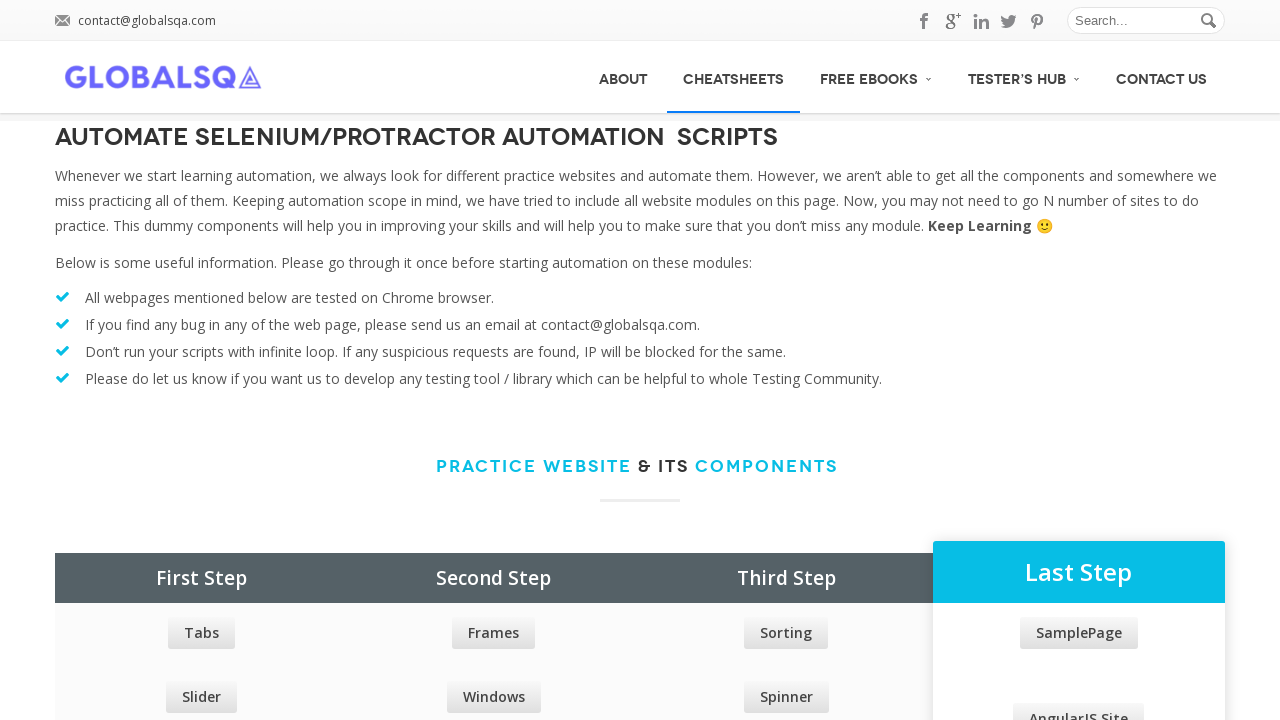

Right-clicked on second menu item: CheatSheets at (734, 77) on xpath=//div[@id='menu']/ul/li/a >> nth=1
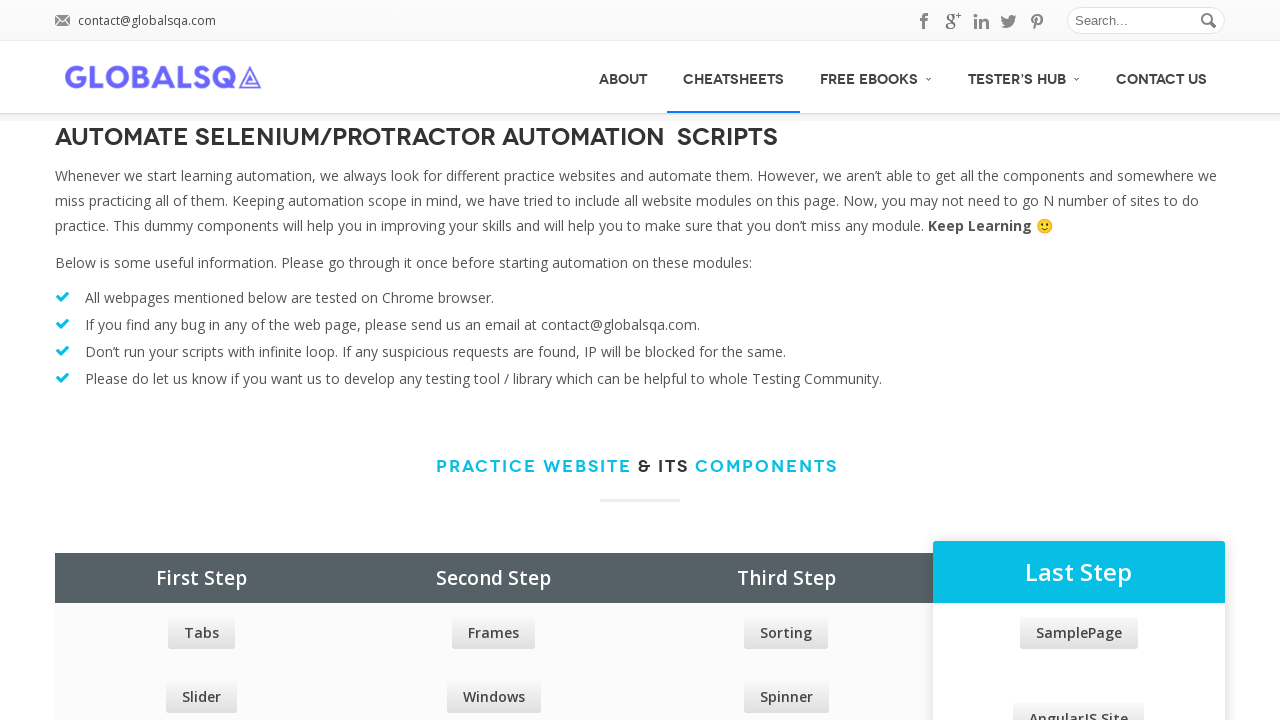

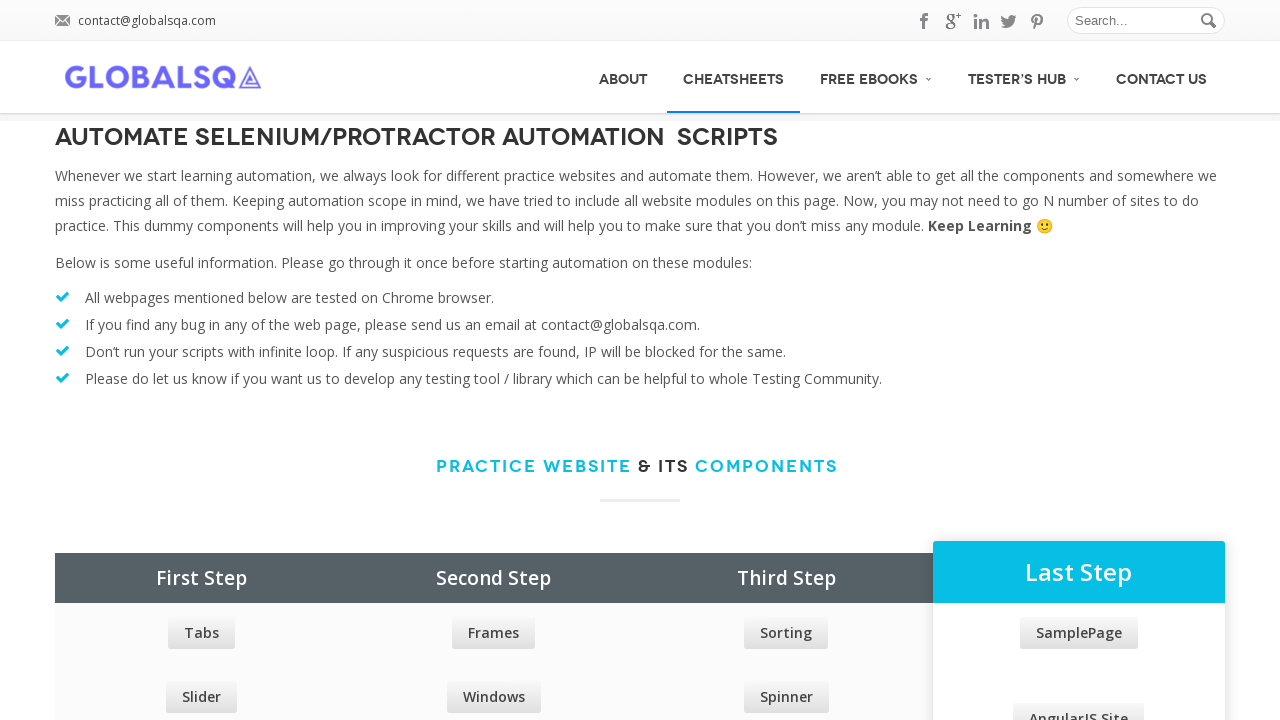